Simple test that opens the QA practice website and verifies it loads successfully.

Starting URL: https://qa-practice.netlify.app

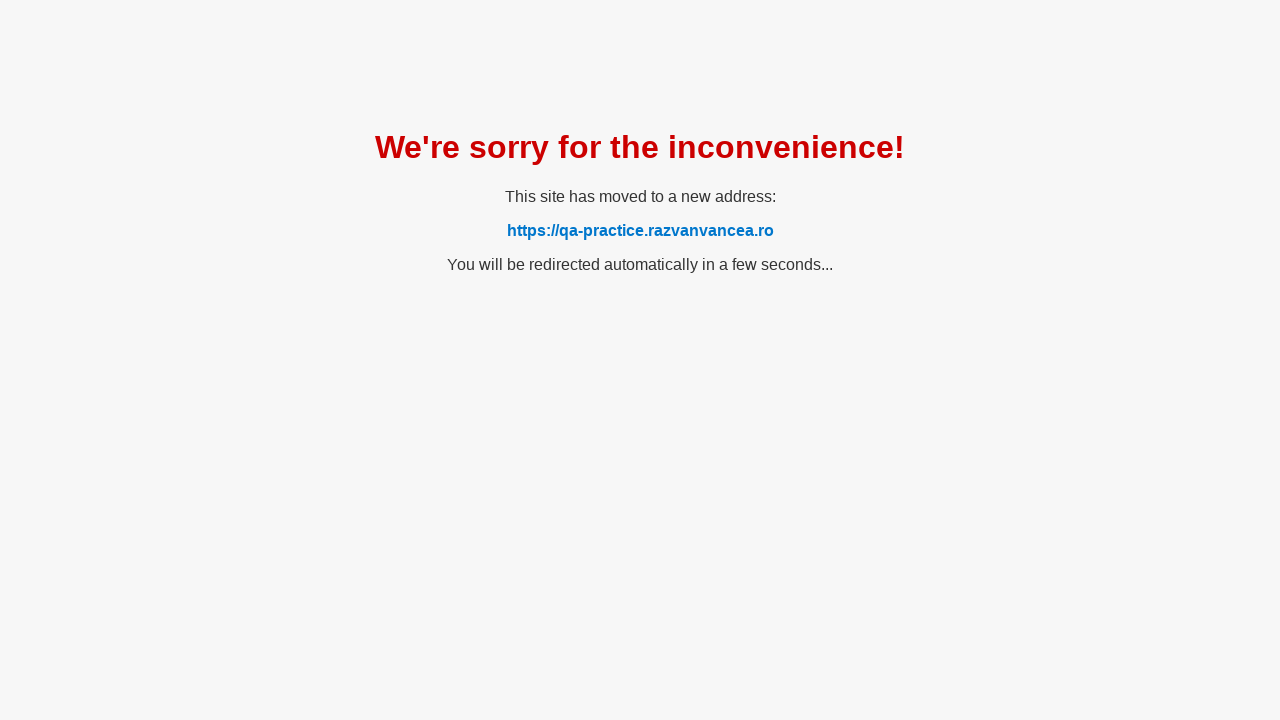

Waited for page to reach domcontentloaded state
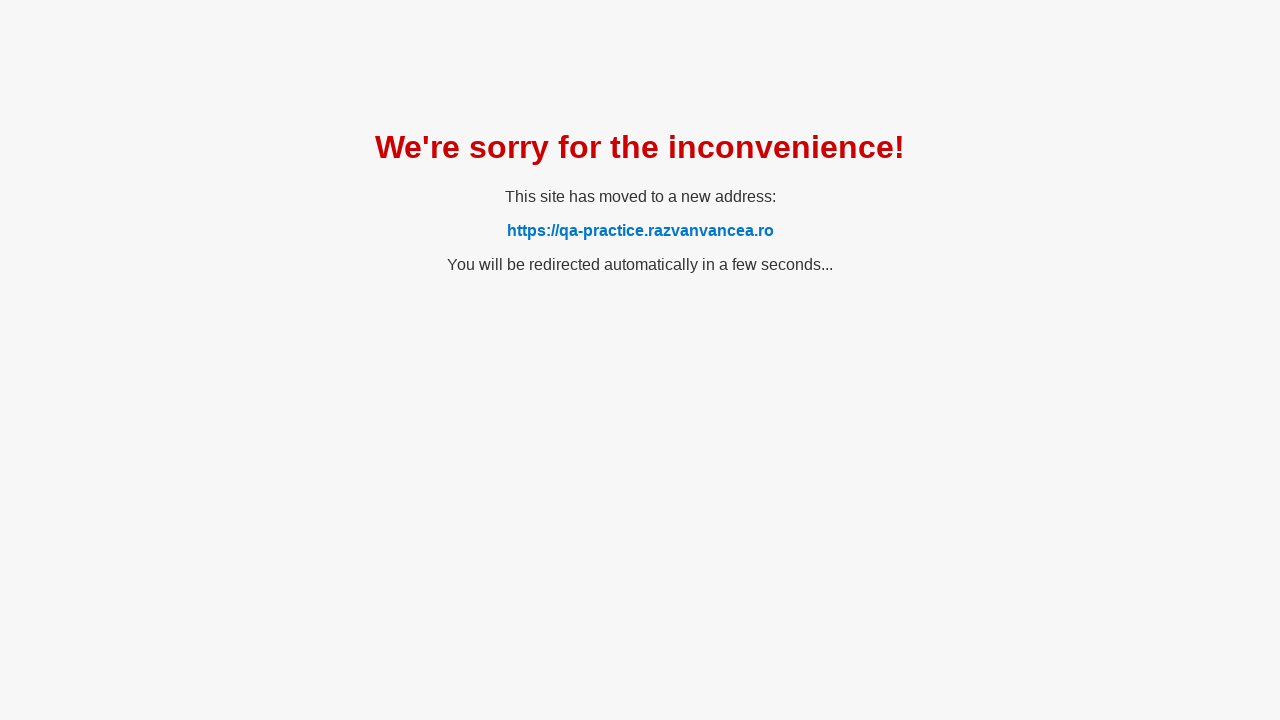

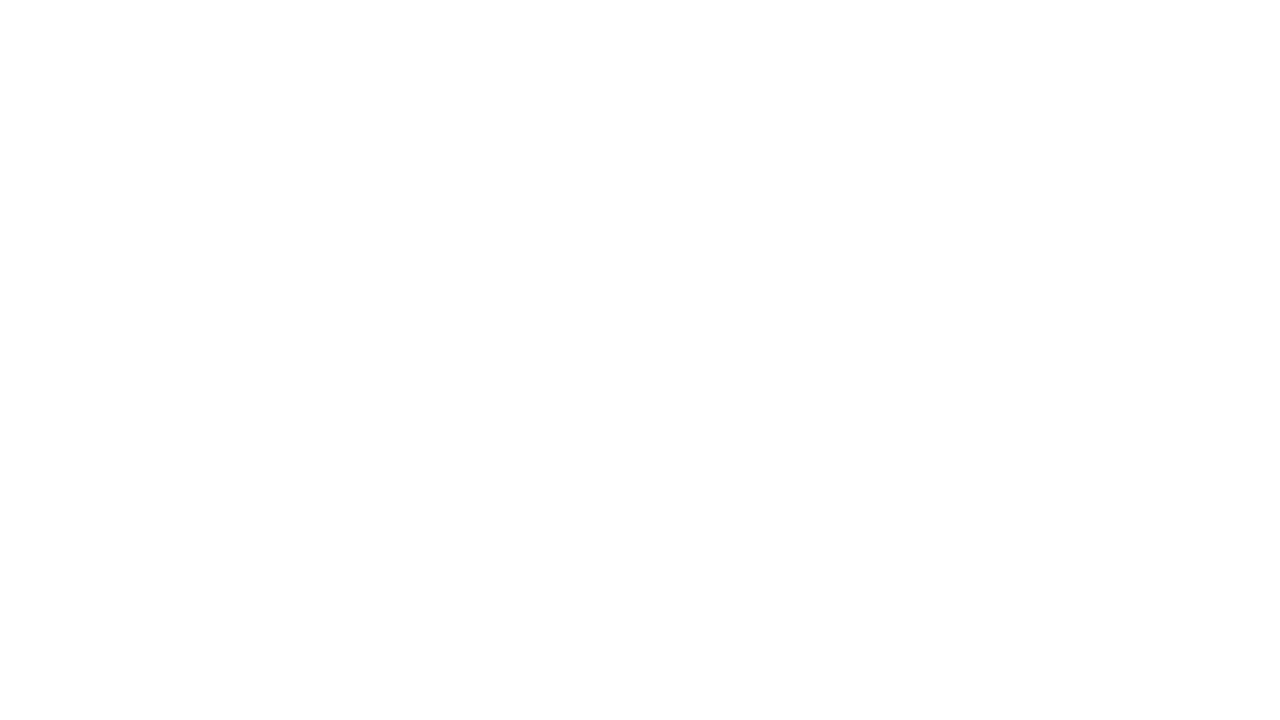